Tests the Cypress example website by clicking on the 'type' link and filling out an email field in an action form

Starting URL: https://example.cypress.io

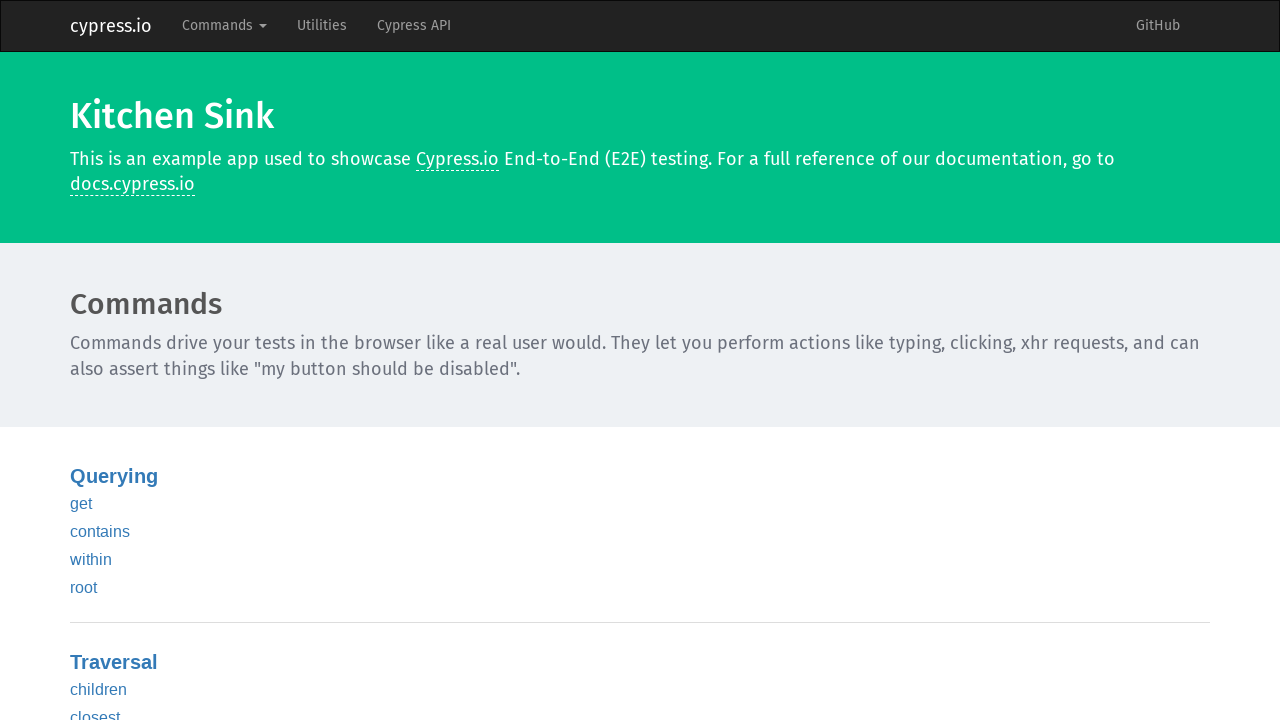

Clicked on the 'type' link at (85, 361) on text=type
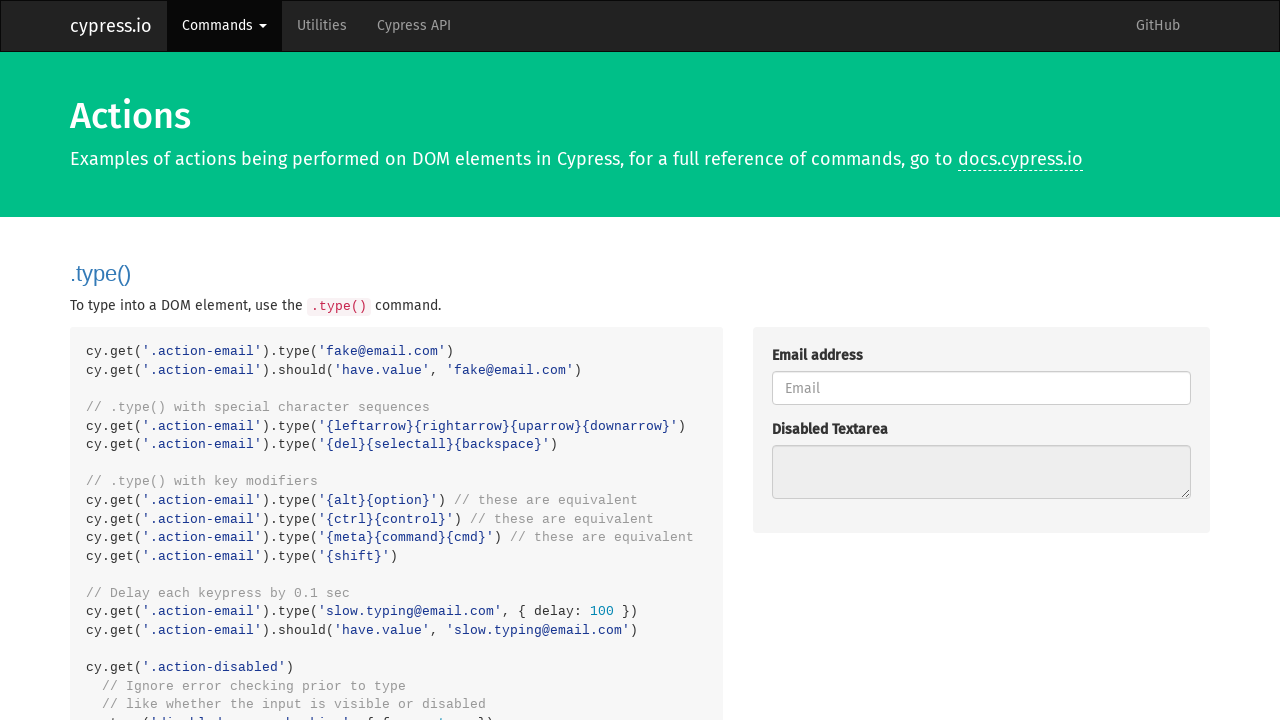

Waited for navigation to actions page to complete
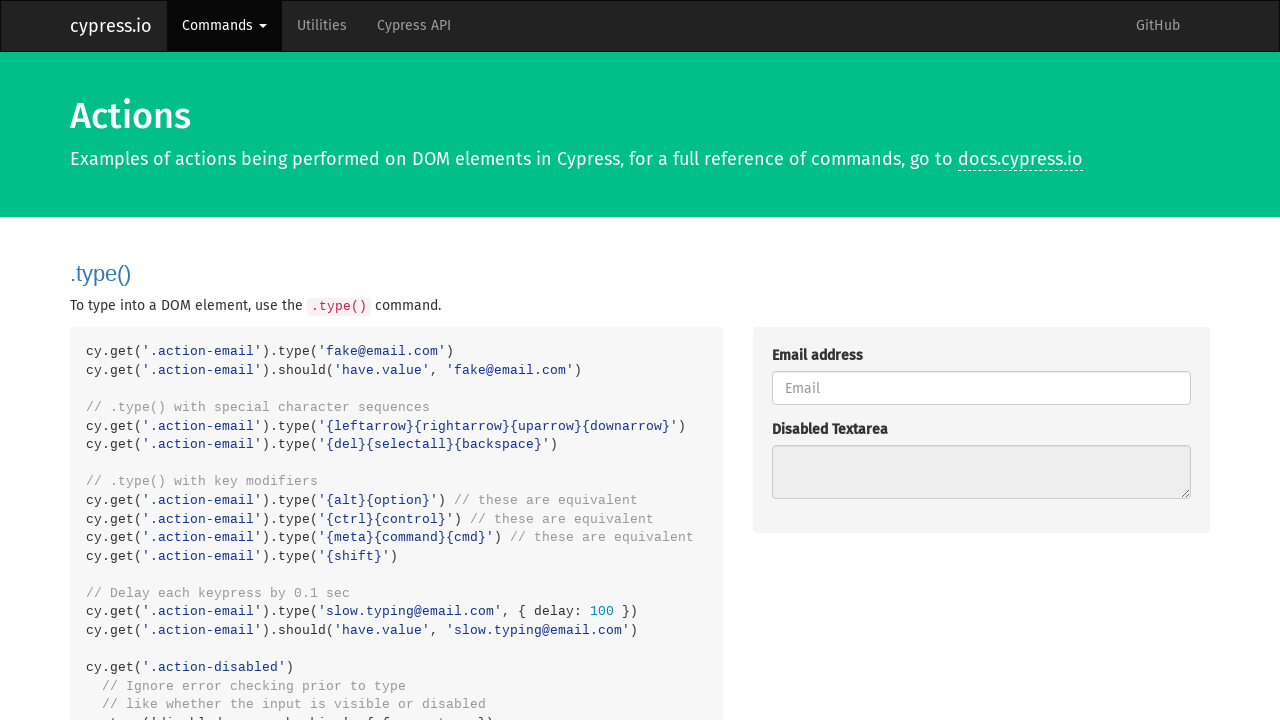

Filled email field with 'fake@email.com' on .action-email
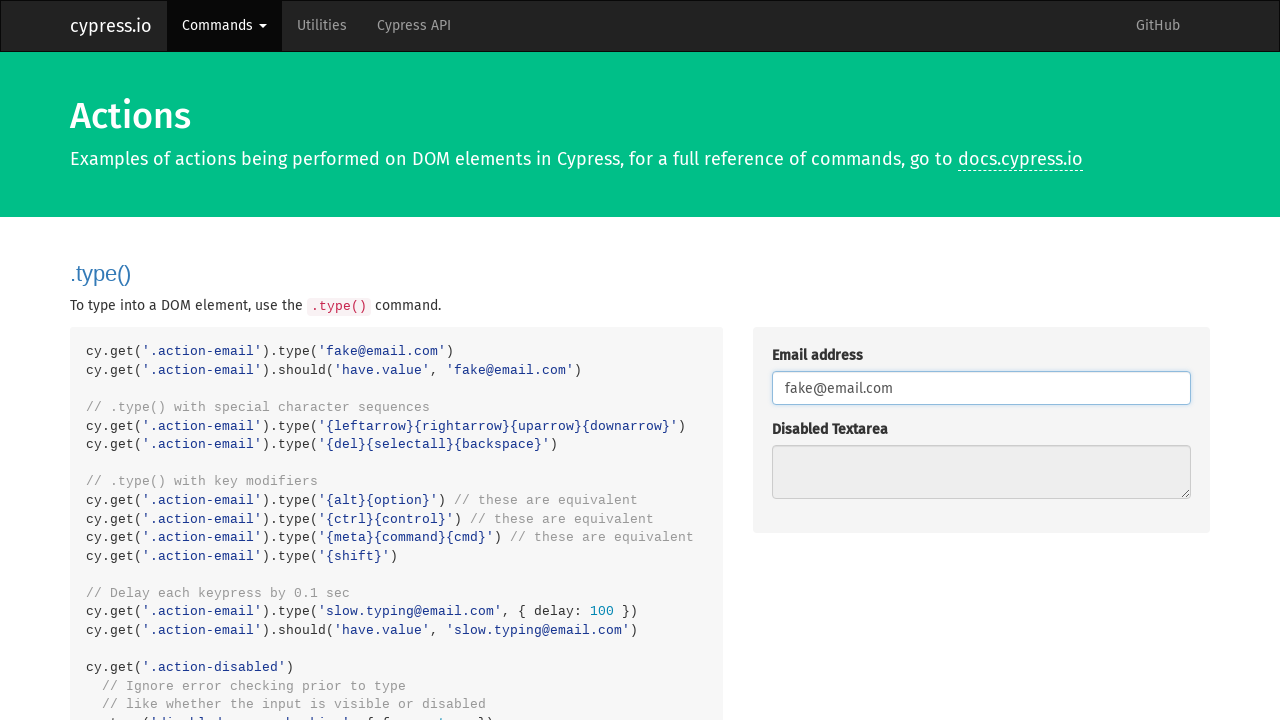

Verified email field contains 'fake@email.com'
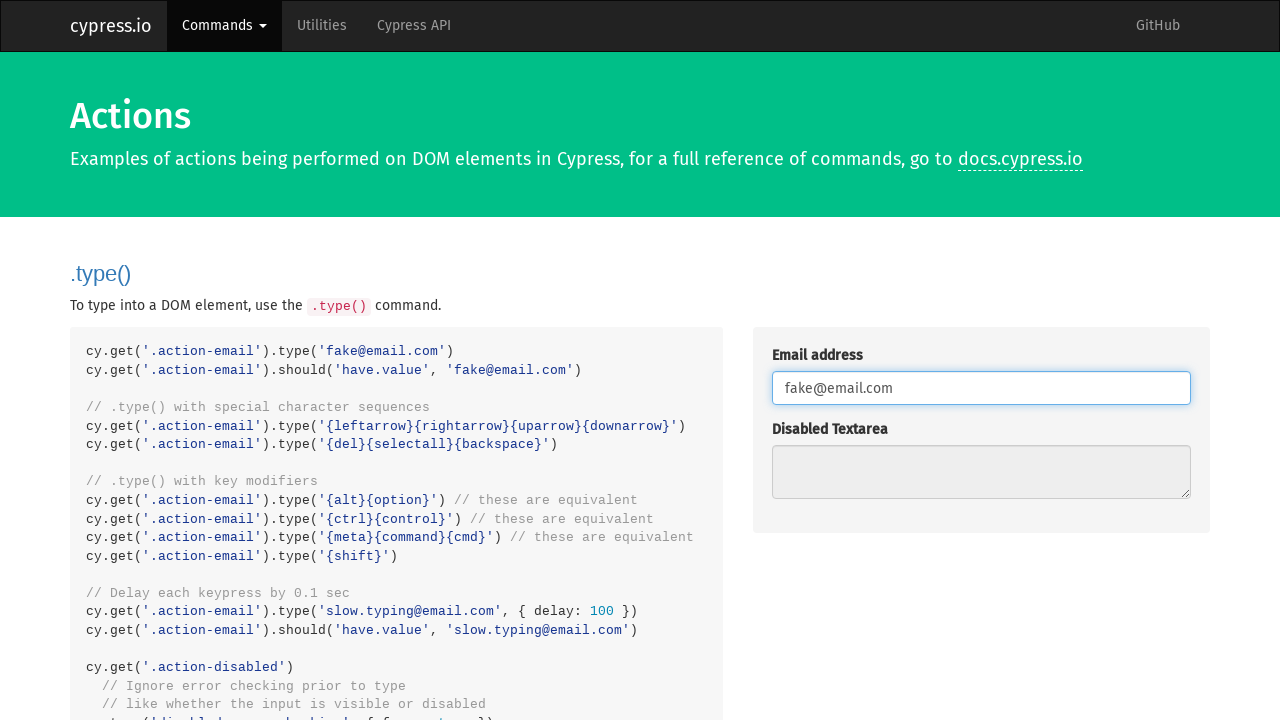

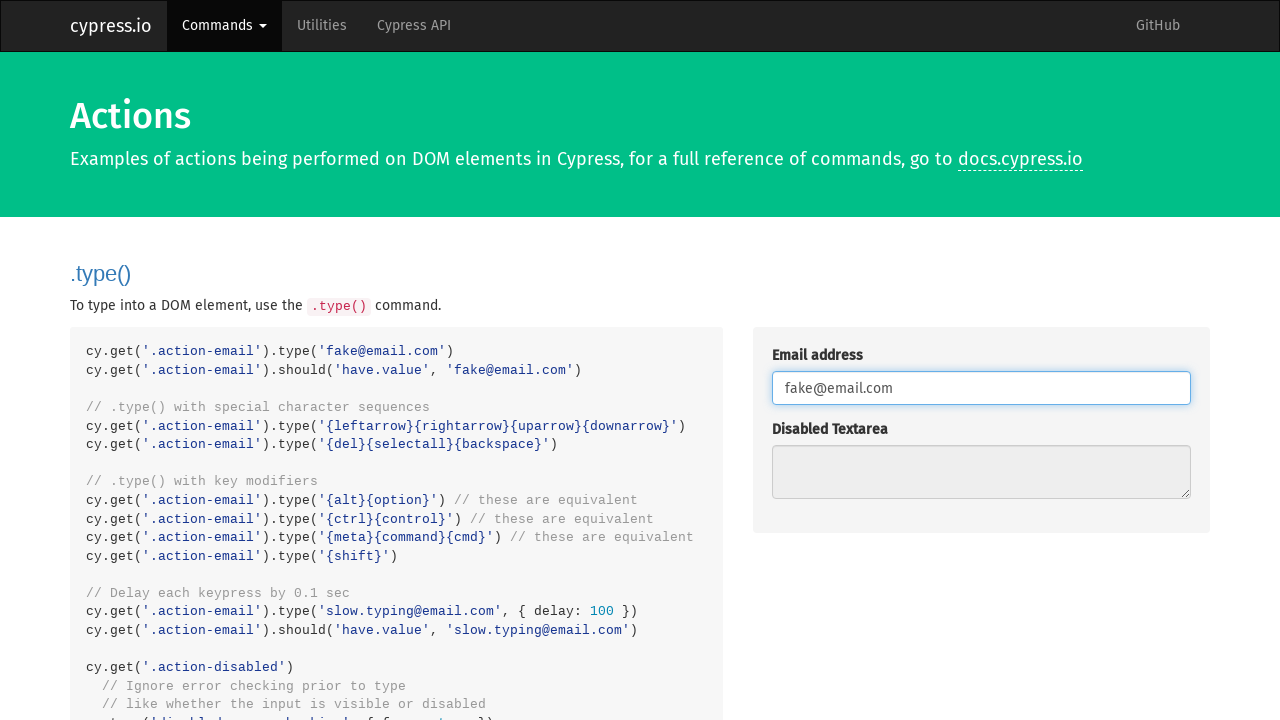